Selects the male gender radio button and verifies it is checked while female is not

Starting URL: https://testautomationpractice.blogspot.com/

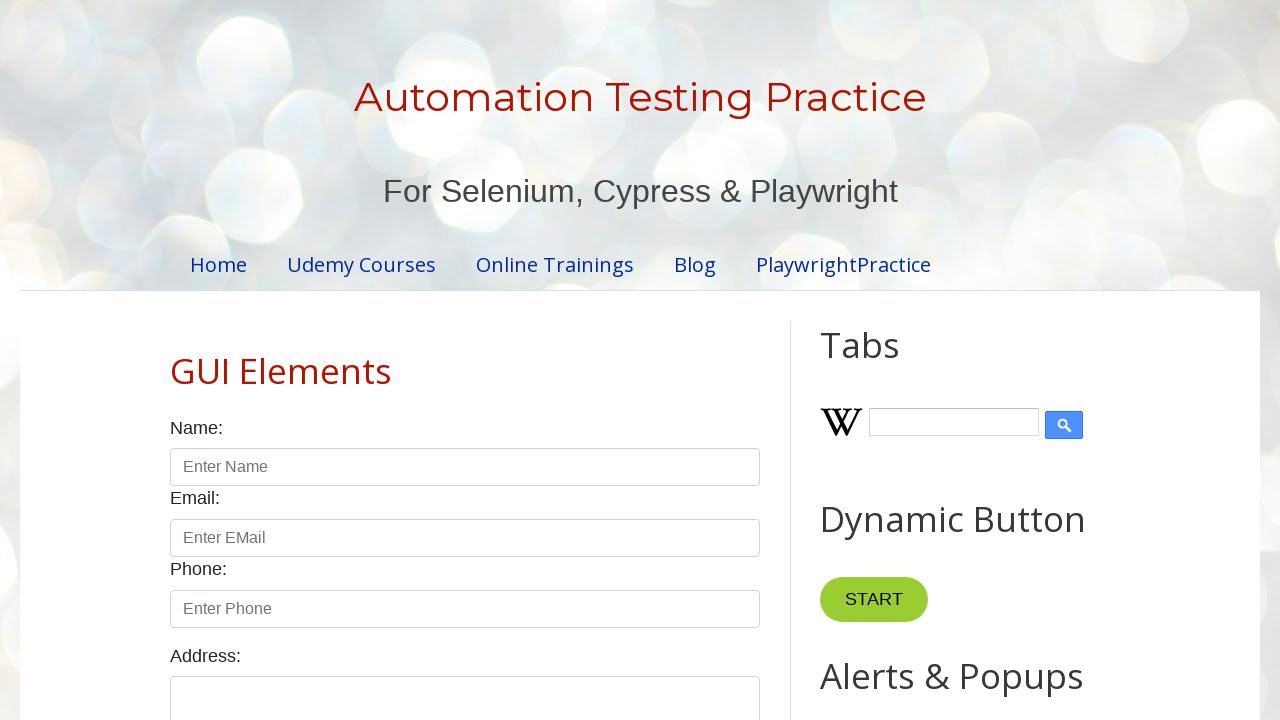

Scrolled male radio button into view
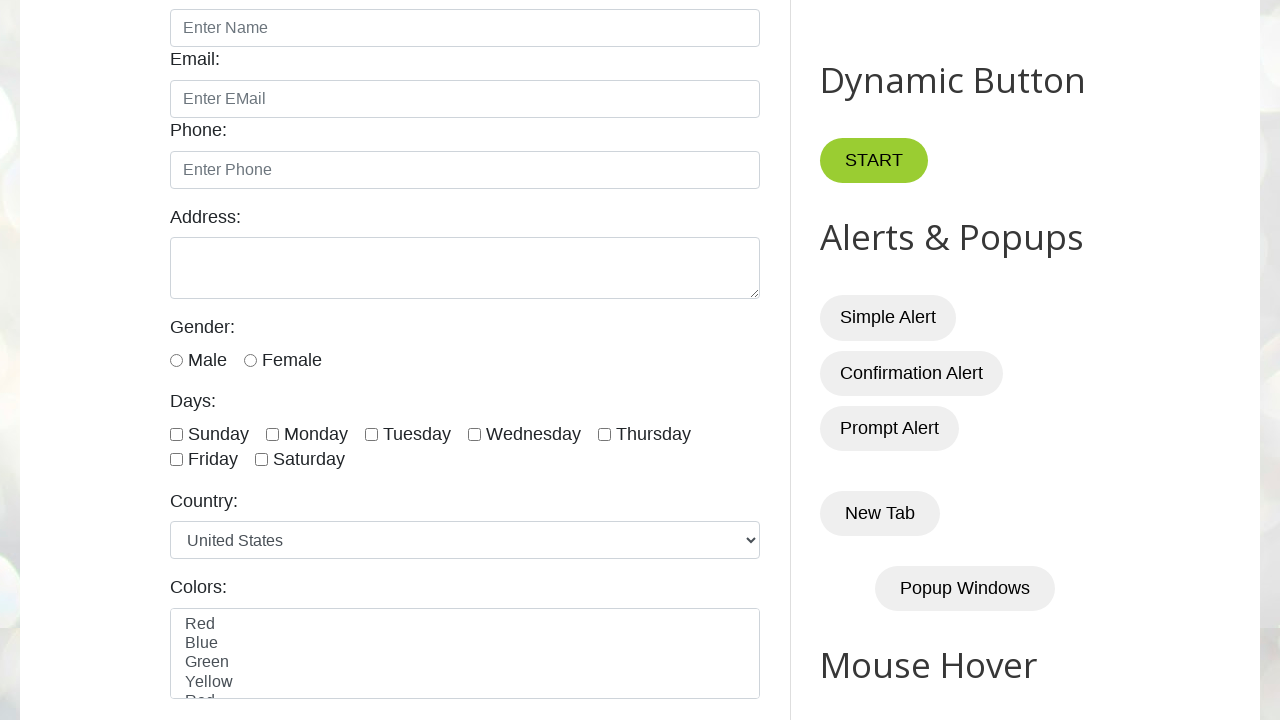

Selected male gender radio button at (176, 360) on input#male
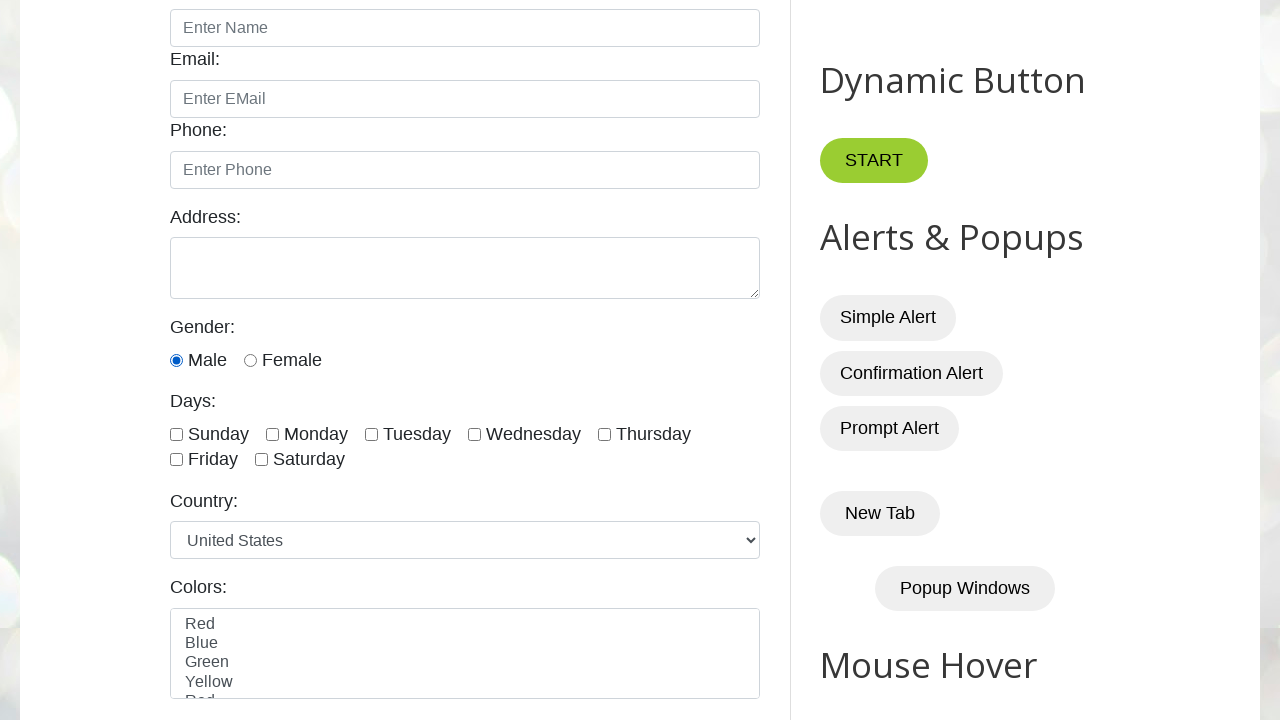

Verified male radio button is checked
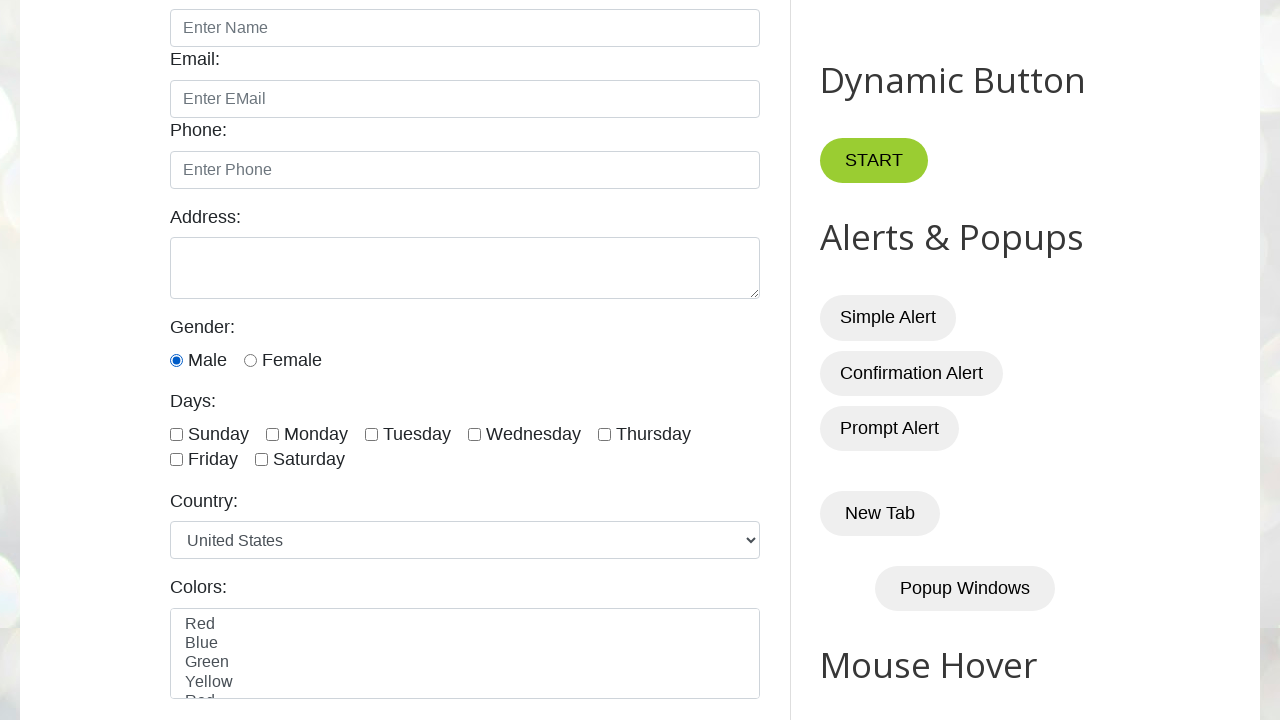

Verified female radio button is not checked
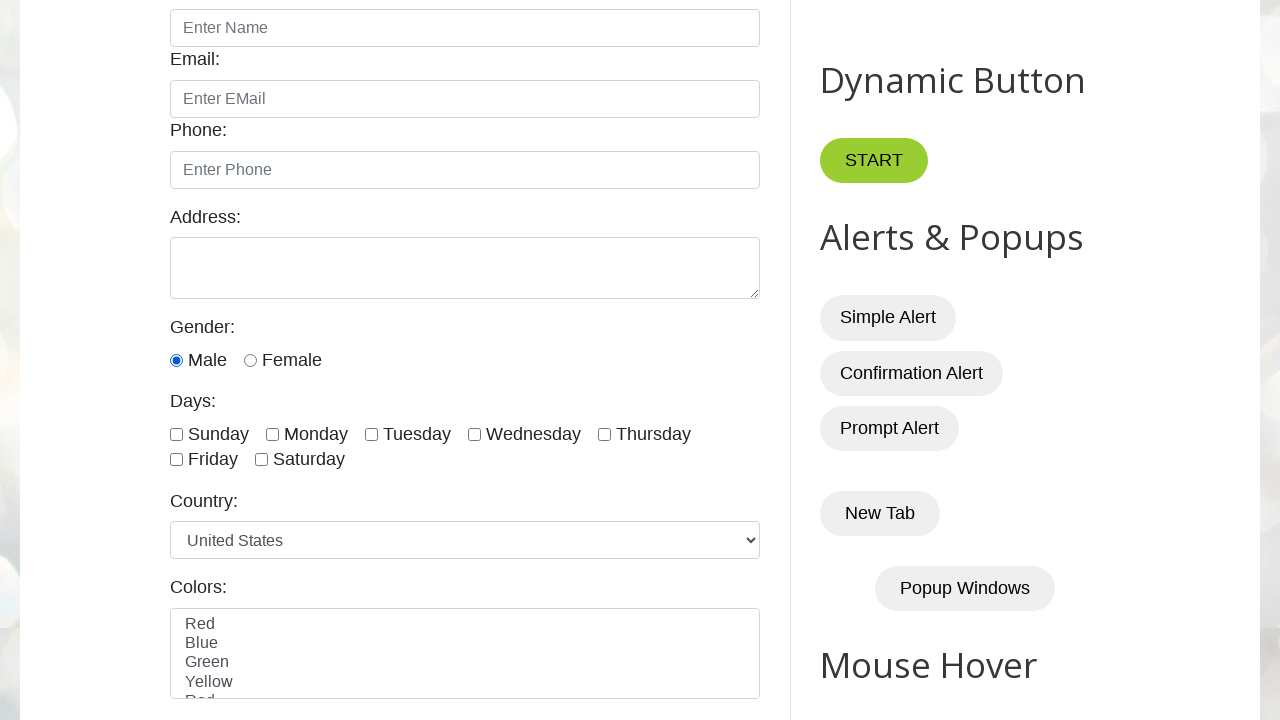

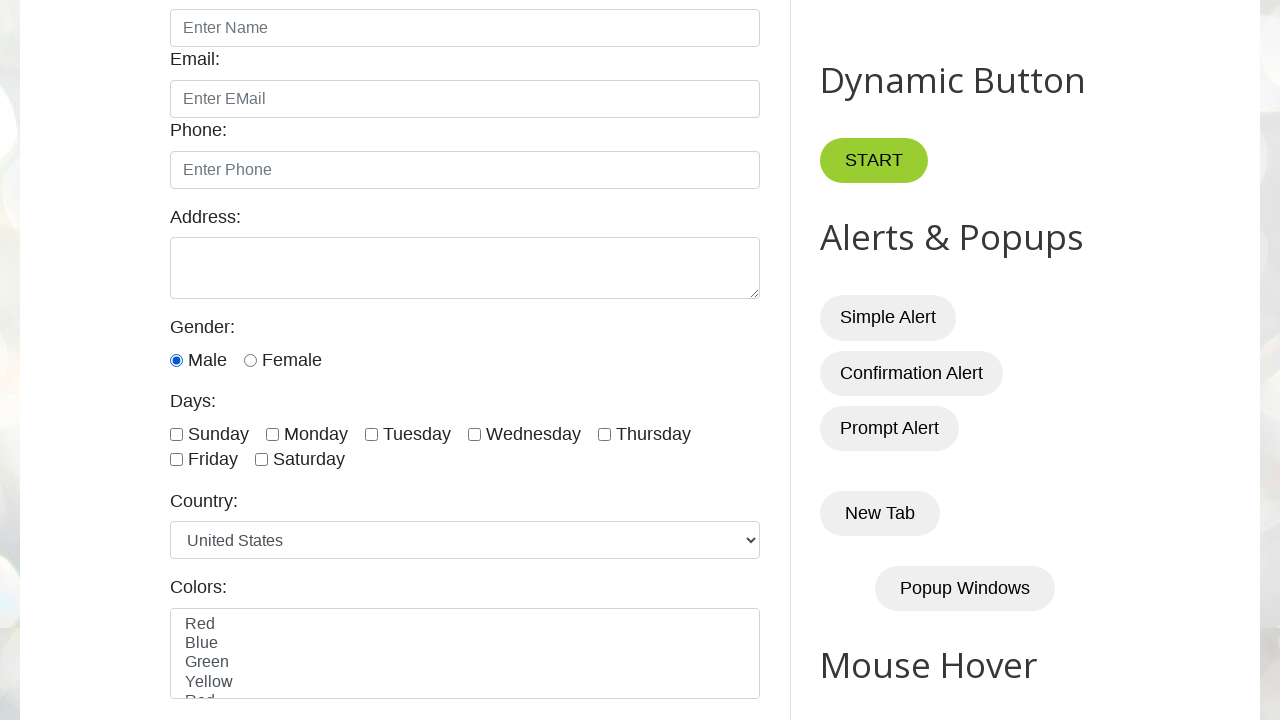